Tests the complete purchase flow on demoblaze.com by selecting a Samsung Galaxy S6, adding it to cart, filling out order details (name, country, city, credit card), and completing the purchase to verify the confirmation message.

Starting URL: https://www.demoblaze.com/

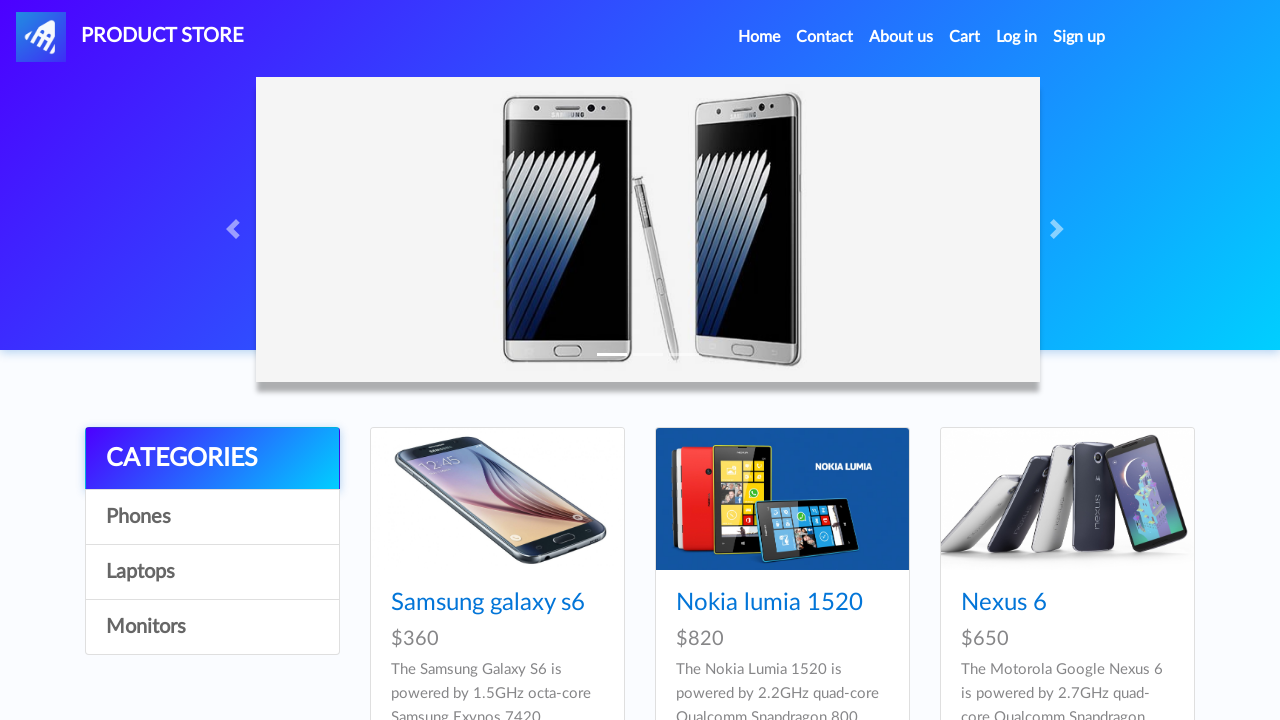

Clicked on Samsung Galaxy S6 product link at (488, 603) on a:has-text('Samsung galaxy s6')
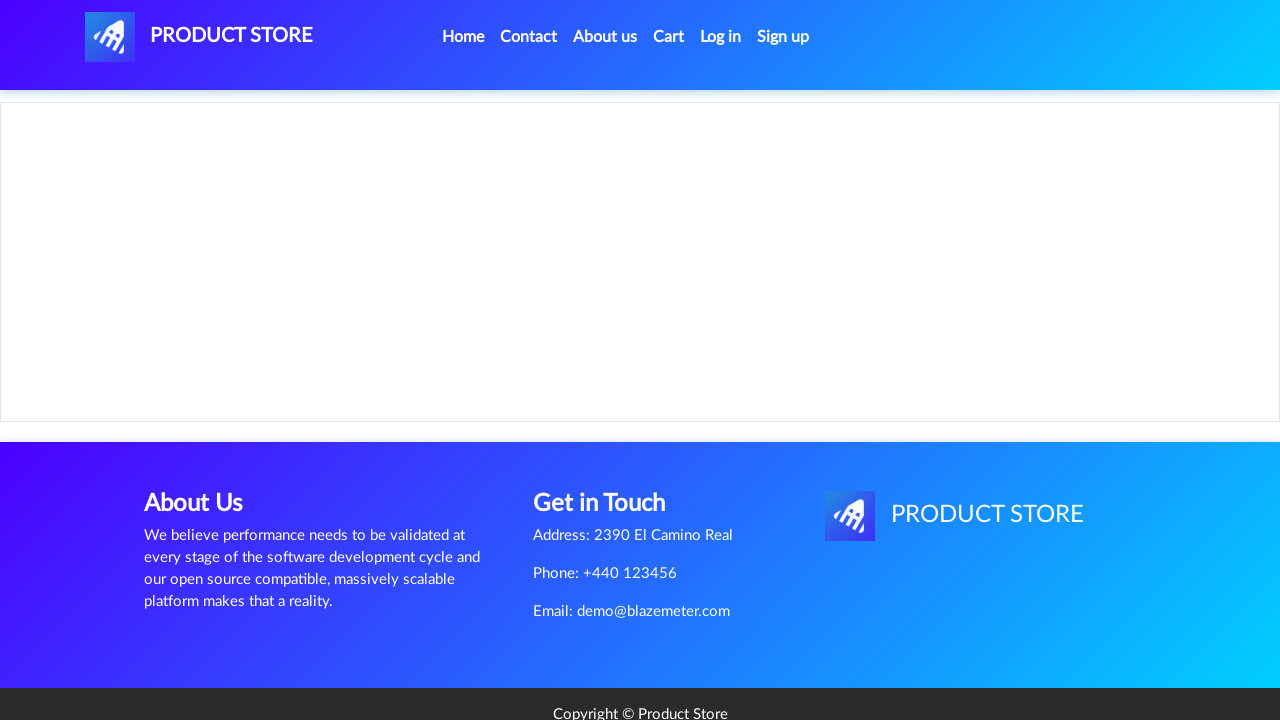

Product page loaded with Add to Cart button visible
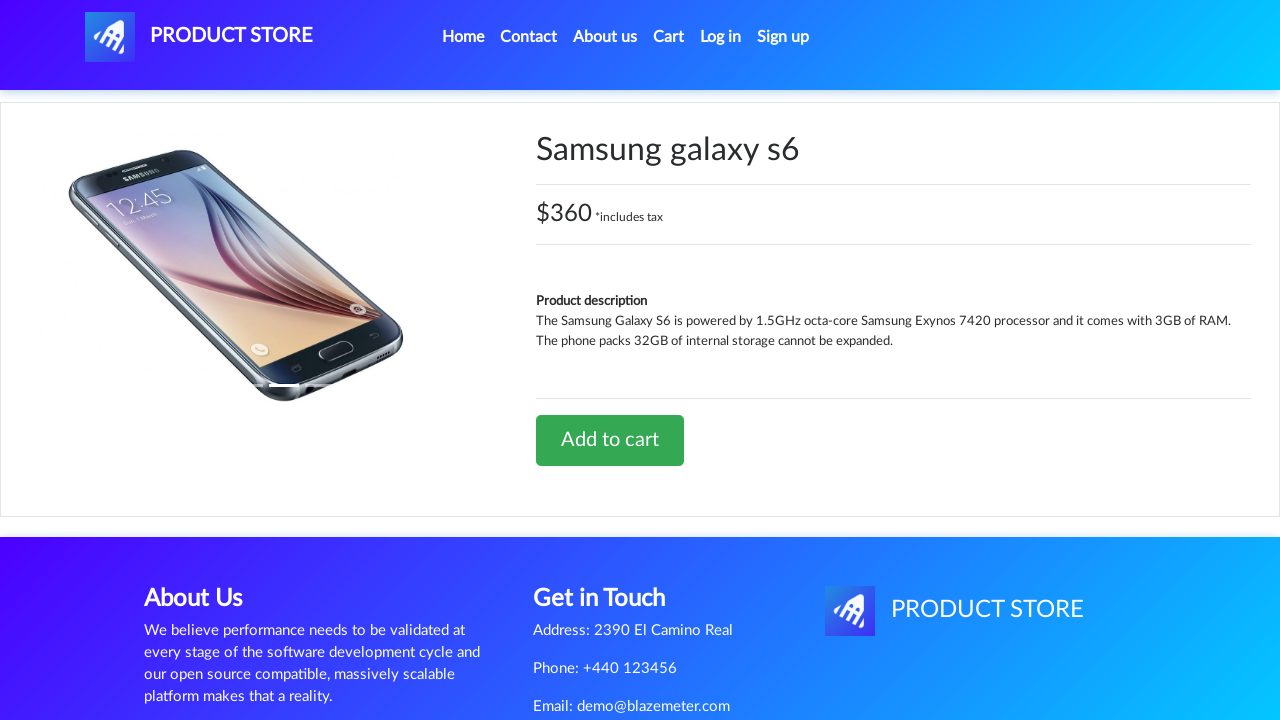

Clicked Add to Cart button at (610, 440) on a:has-text('Add to cart')
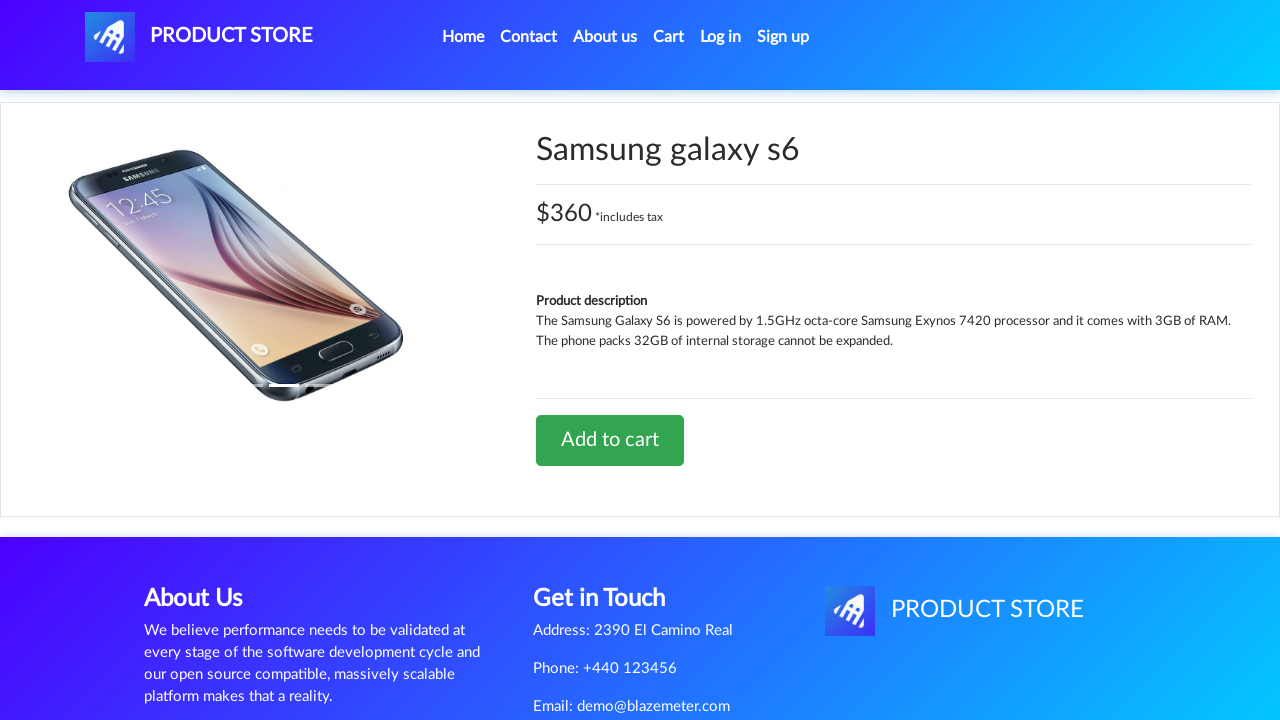

Waited 2 seconds for dialog to appear
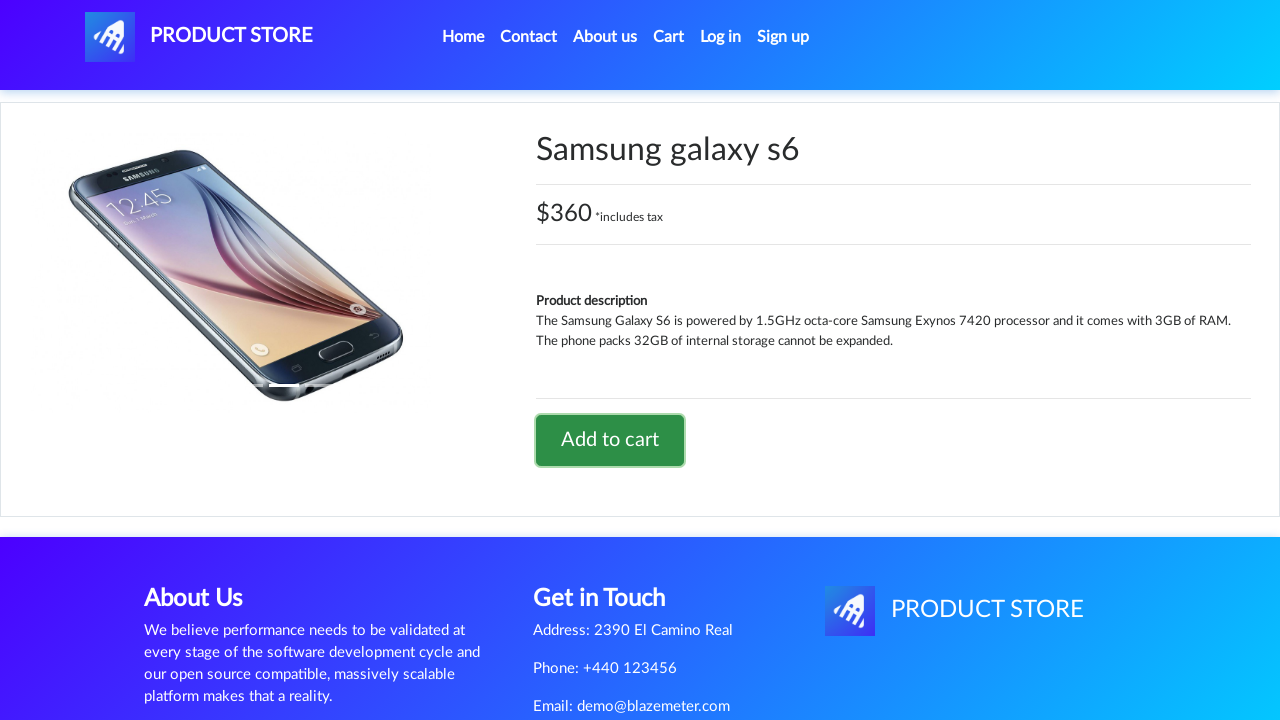

Set up dialog handler to accept alerts
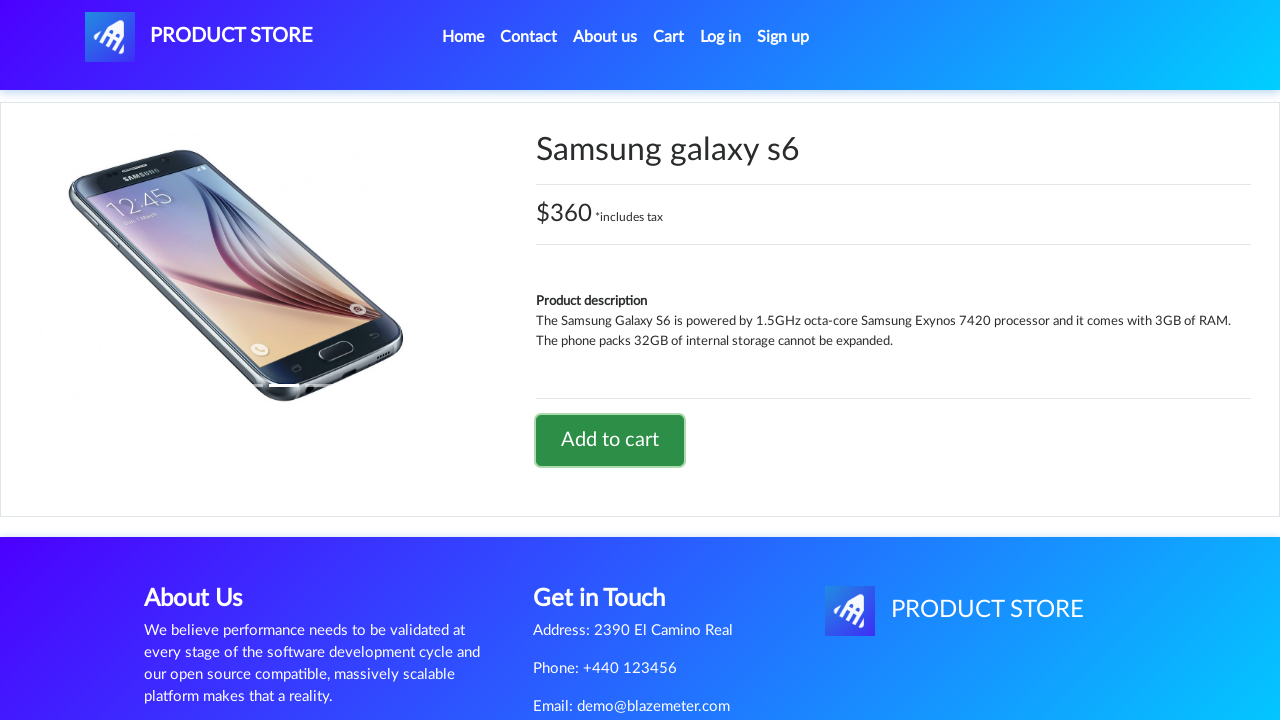

Re-clicked Add to Cart button at (610, 440) on a:has-text('Add to cart')
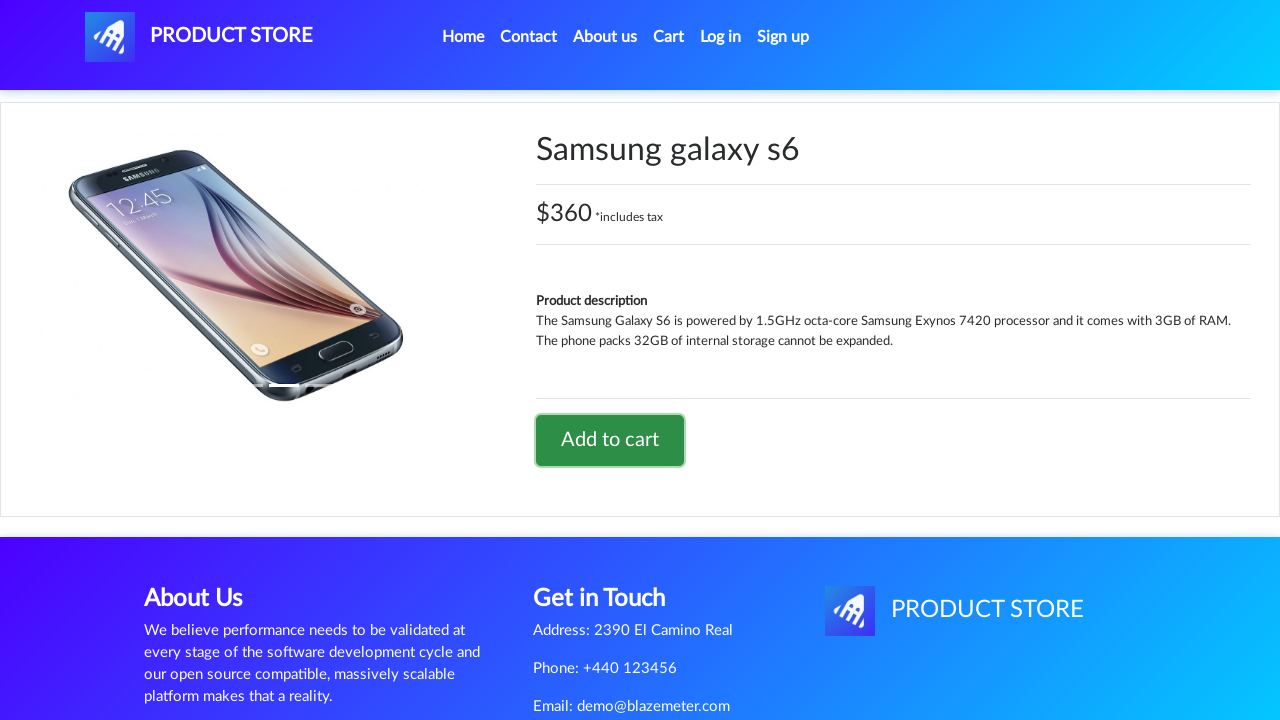

Waited 1 second for dialog to be handled
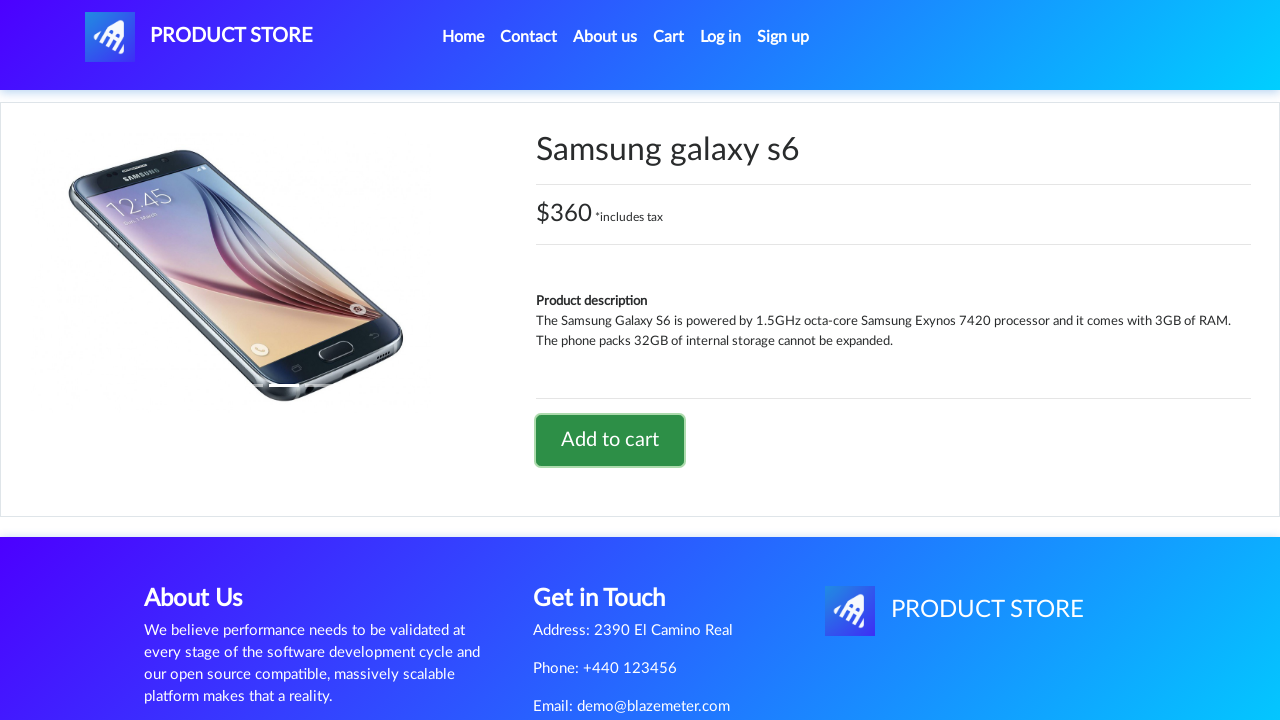

Clicked on Cart button to navigate to shopping cart at (669, 37) on #cartur
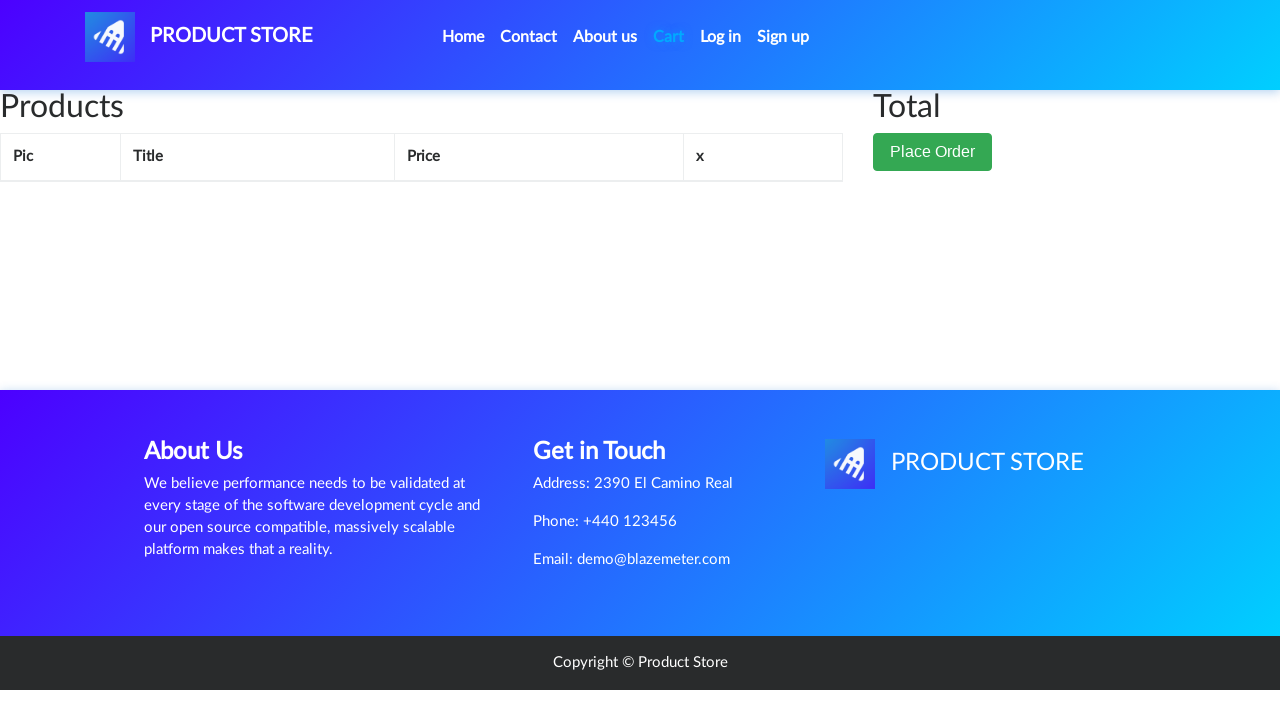

Waited 2 seconds for cart page to load
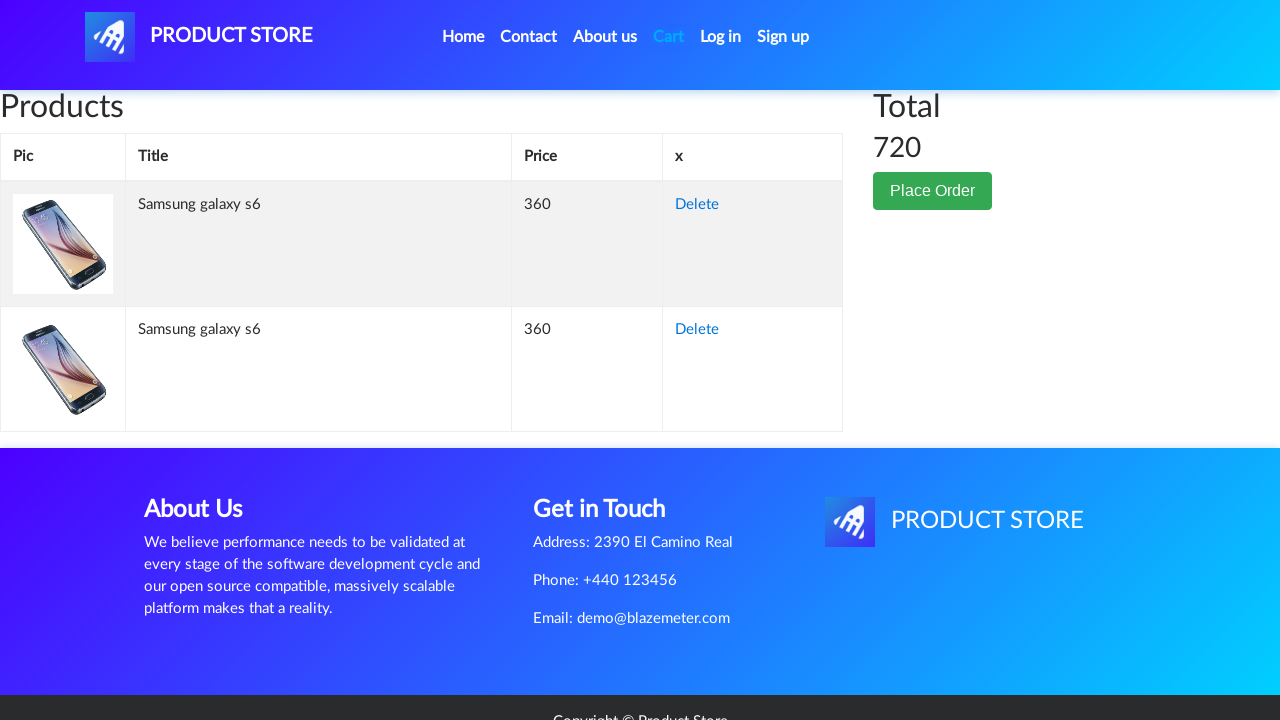

Clicked Place Order button at (933, 191) on button:has-text('Place Order')
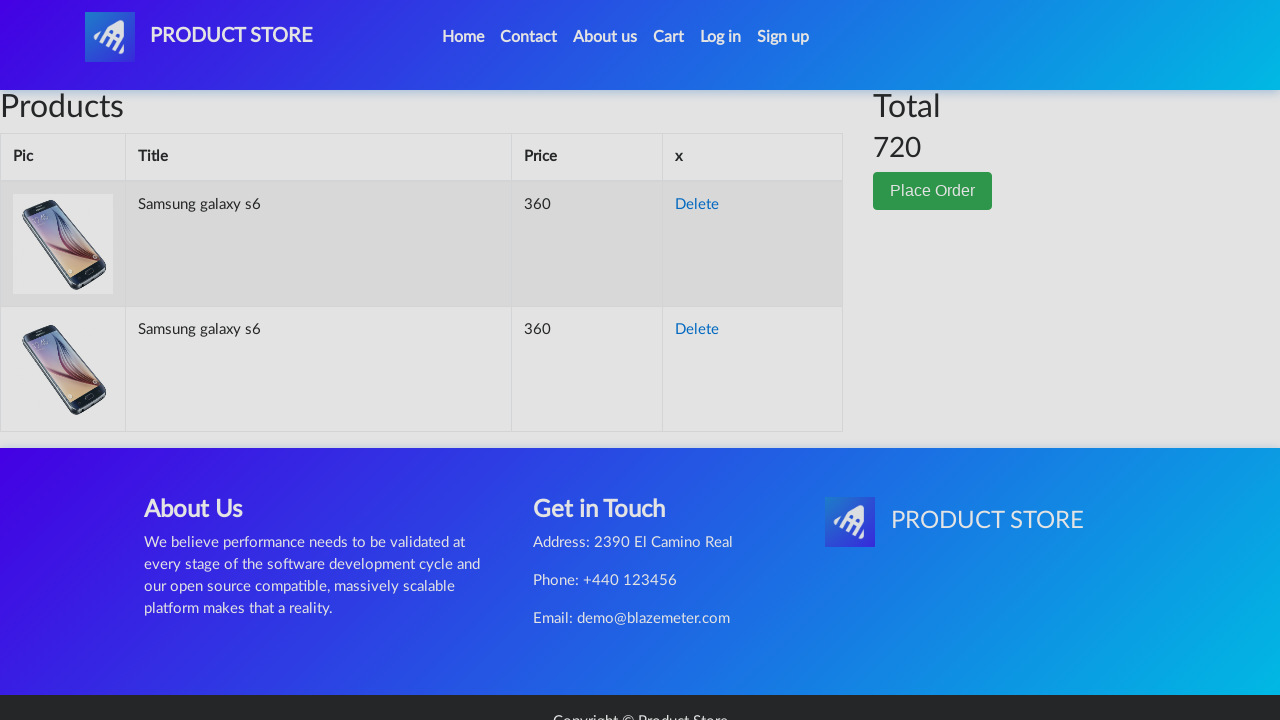

Waited 2 seconds for order form modal to appear
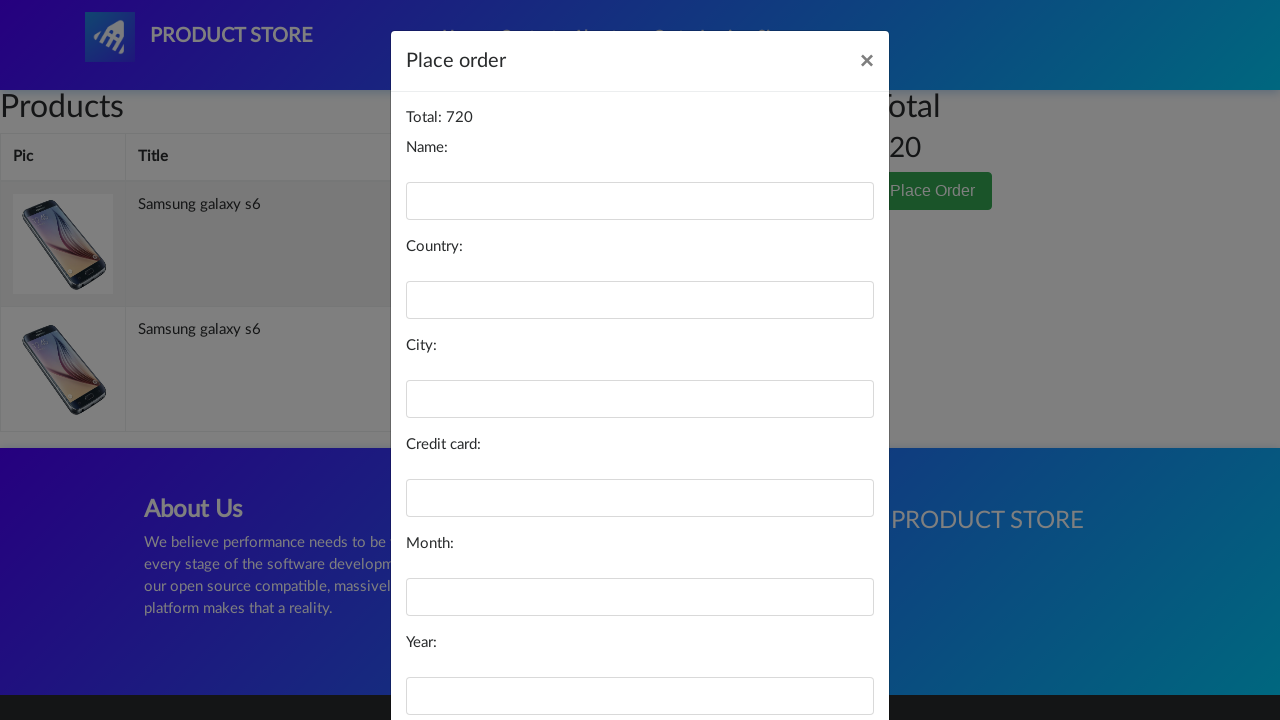

Filled in name field with 'John Doe' on #name
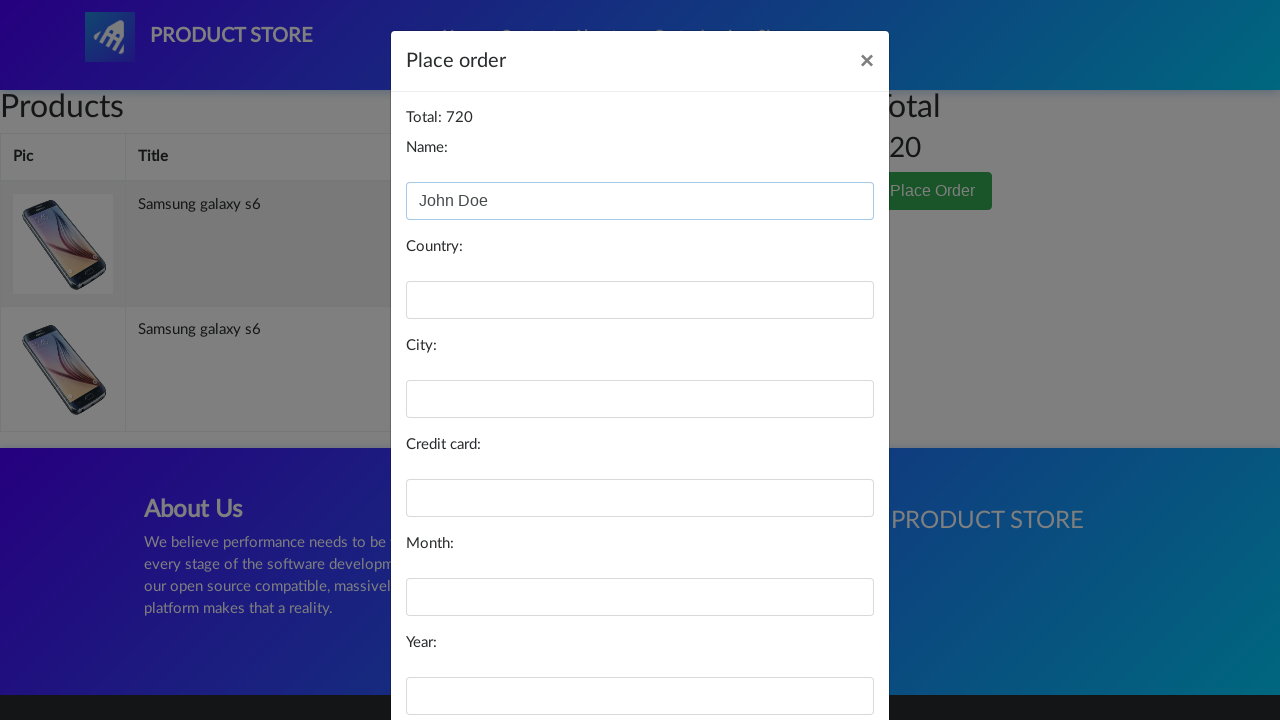

Filled in country field with 'USA' on #country
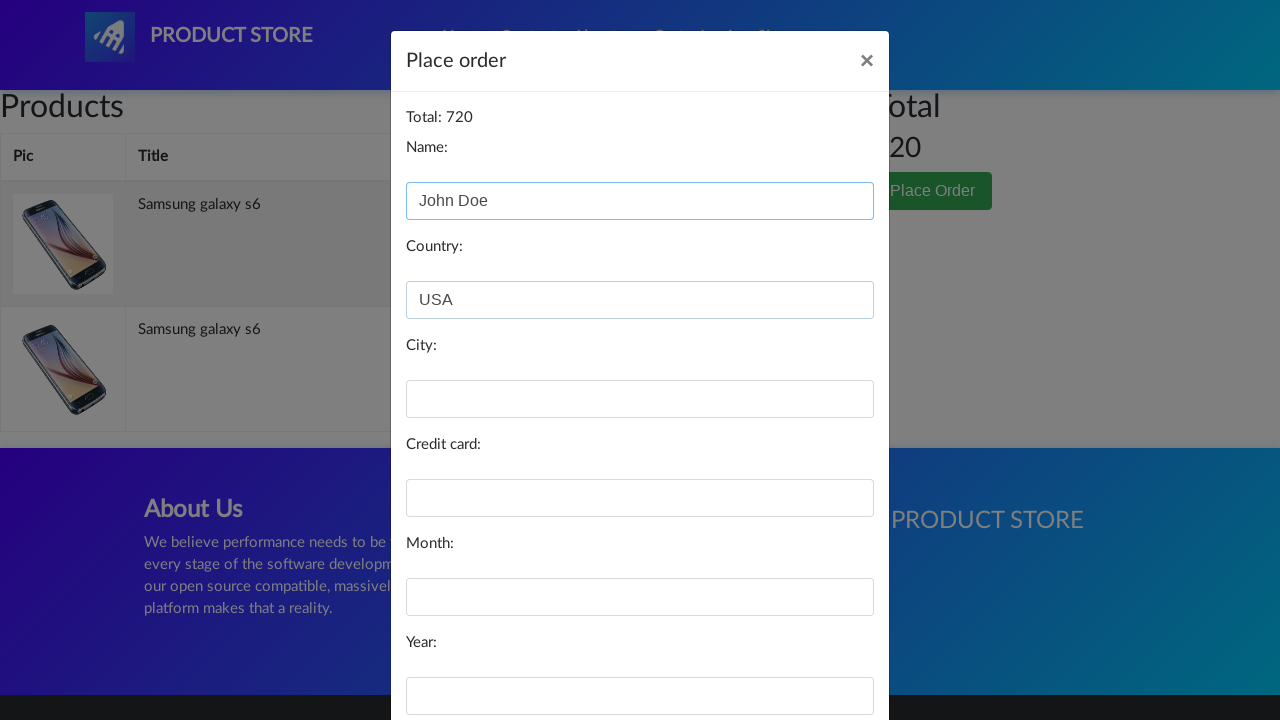

Filled in city field with 'New York' on #city
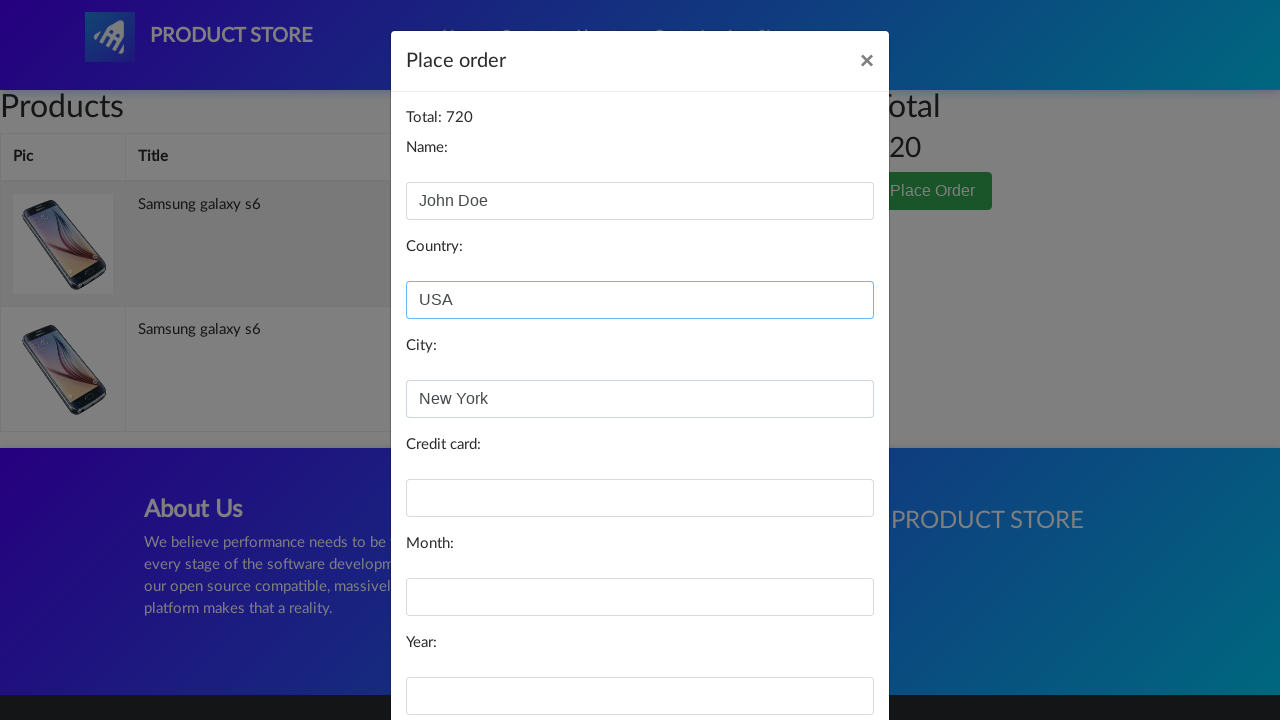

Filled in credit card field with test card number on #card
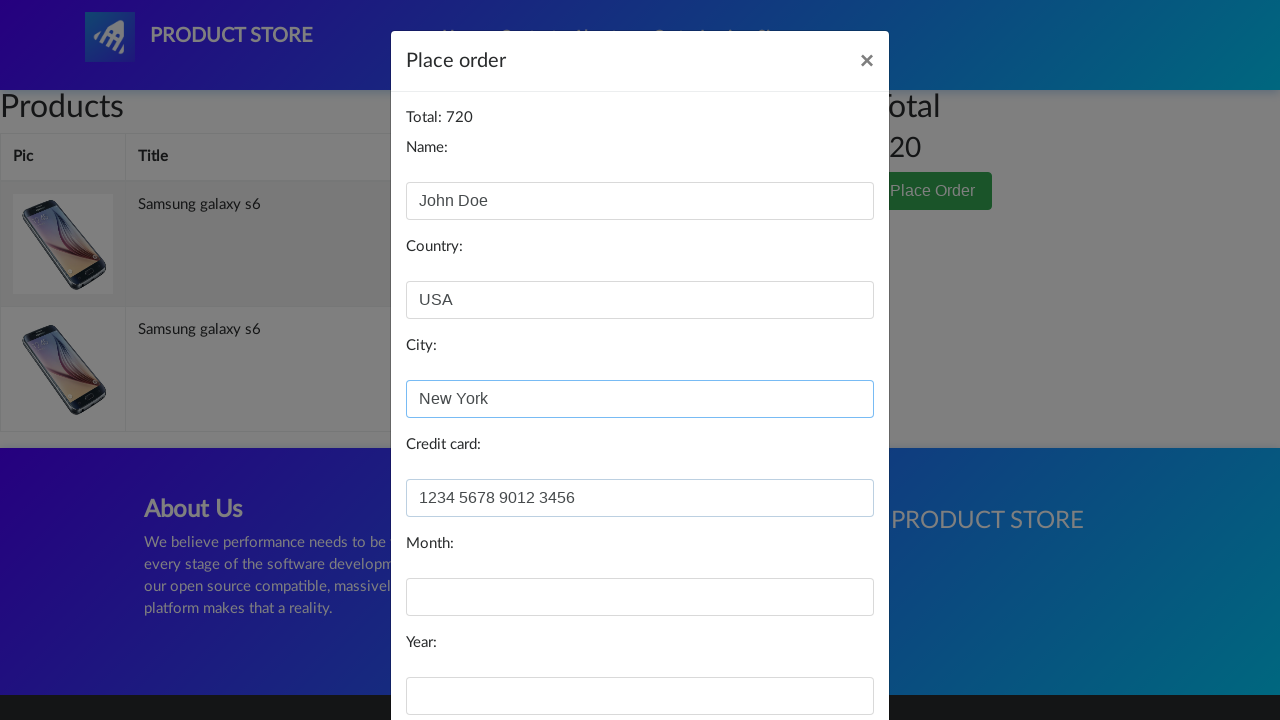

Filled in month field with '12' on #month
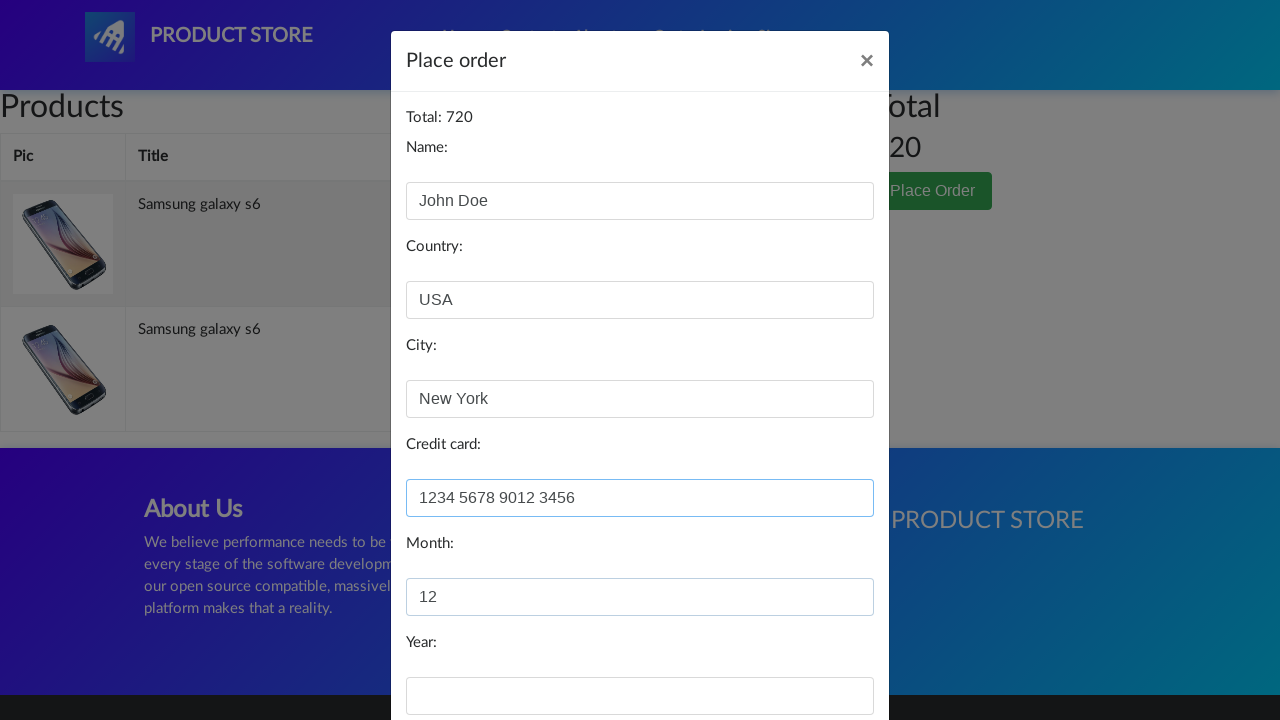

Filled in year field with '2025' on #year
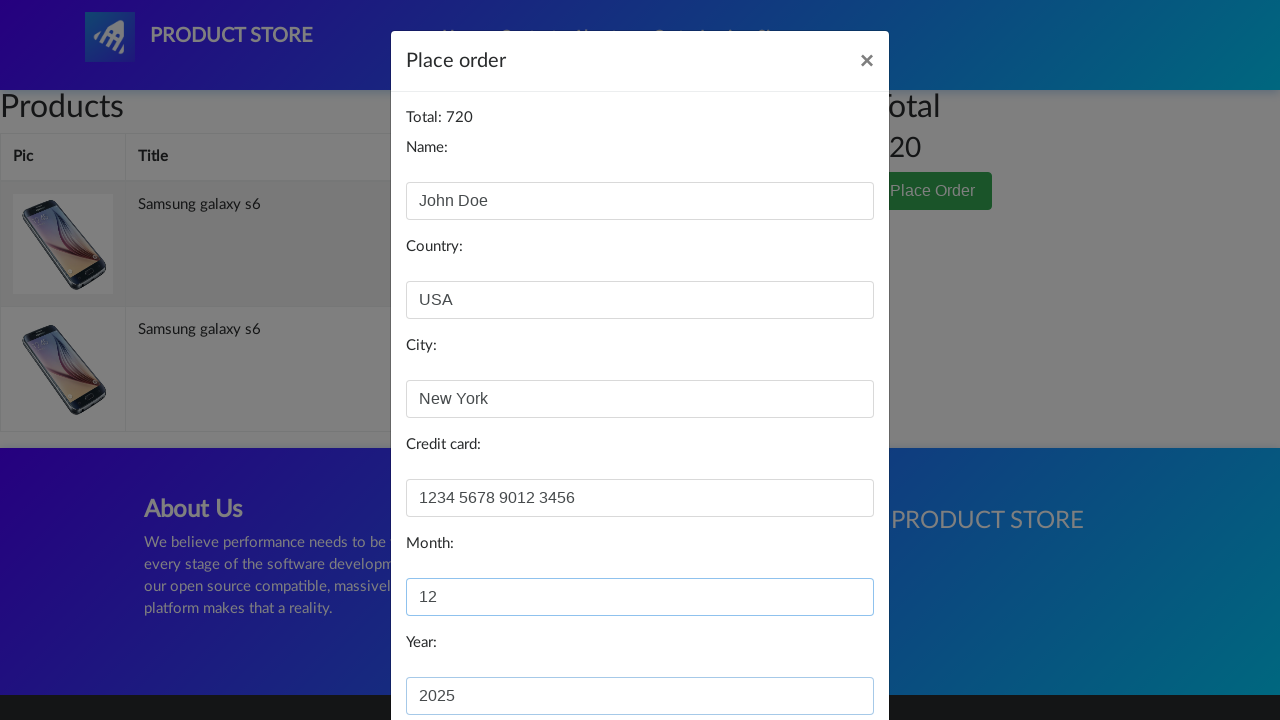

Clicked Purchase button to complete the order at (823, 655) on button:has-text('Purchase')
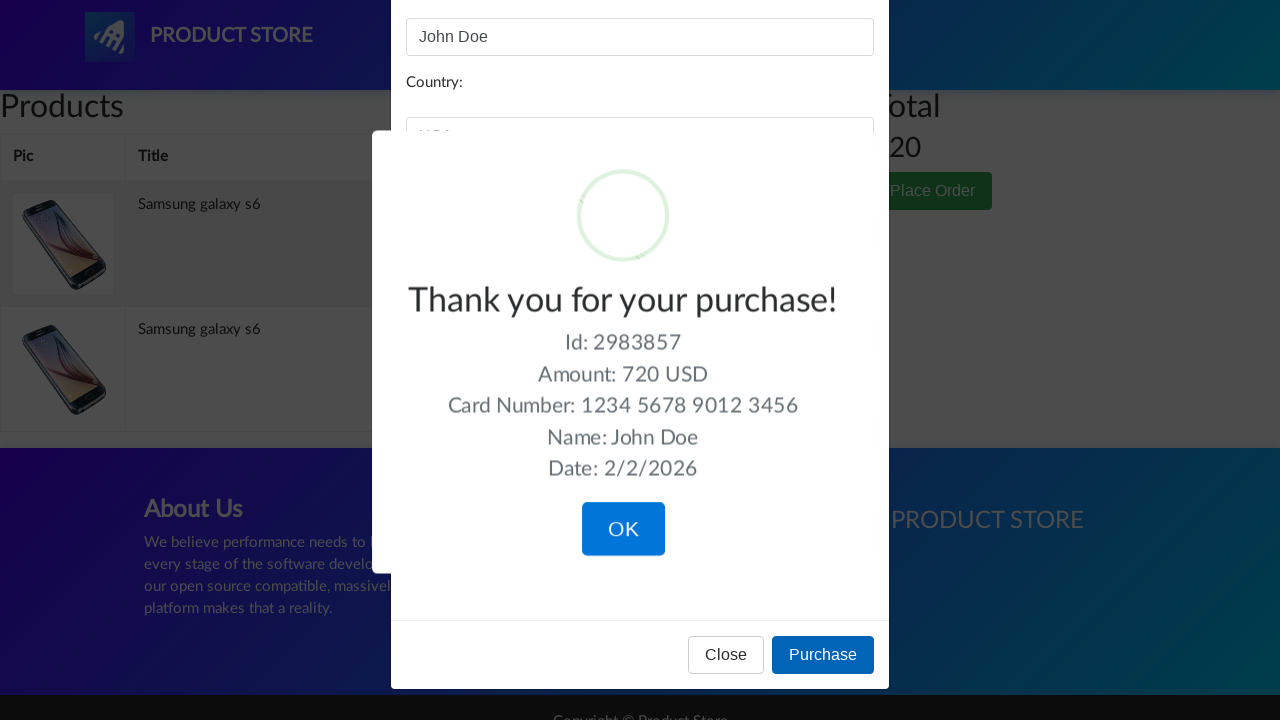

Waited 2 seconds for purchase to process
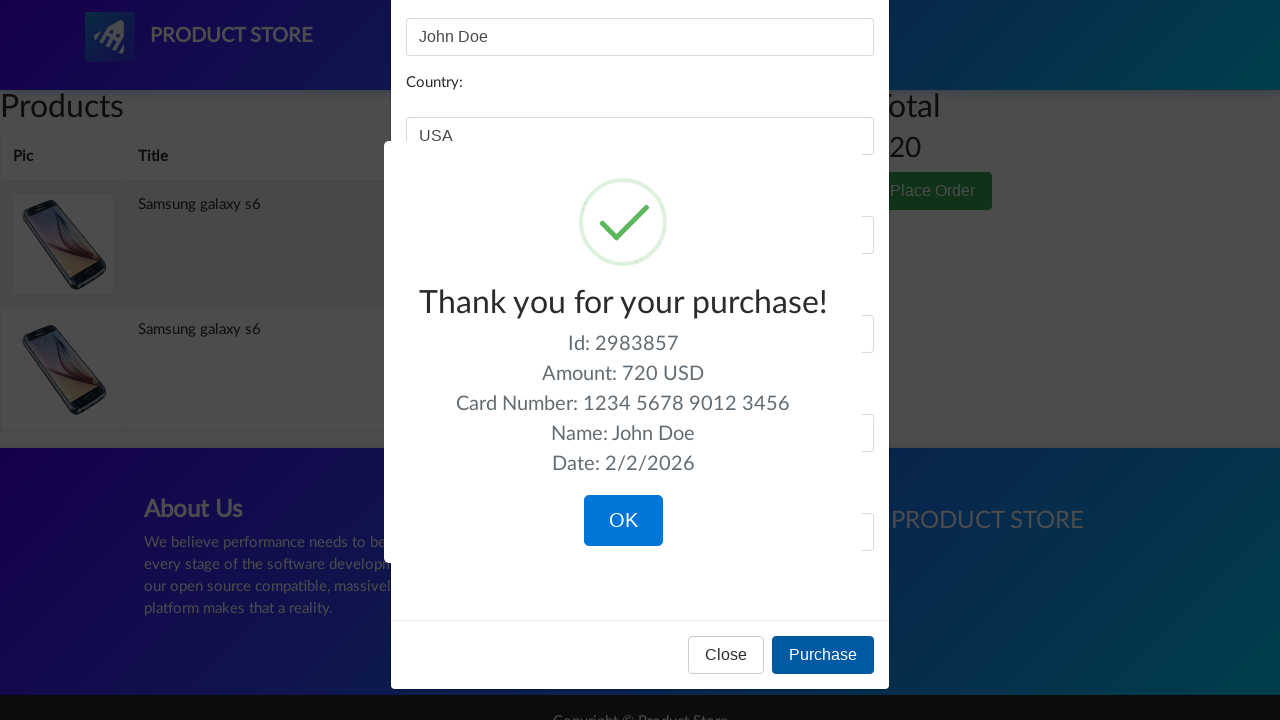

Confirmation modal appeared with sweet-alert class
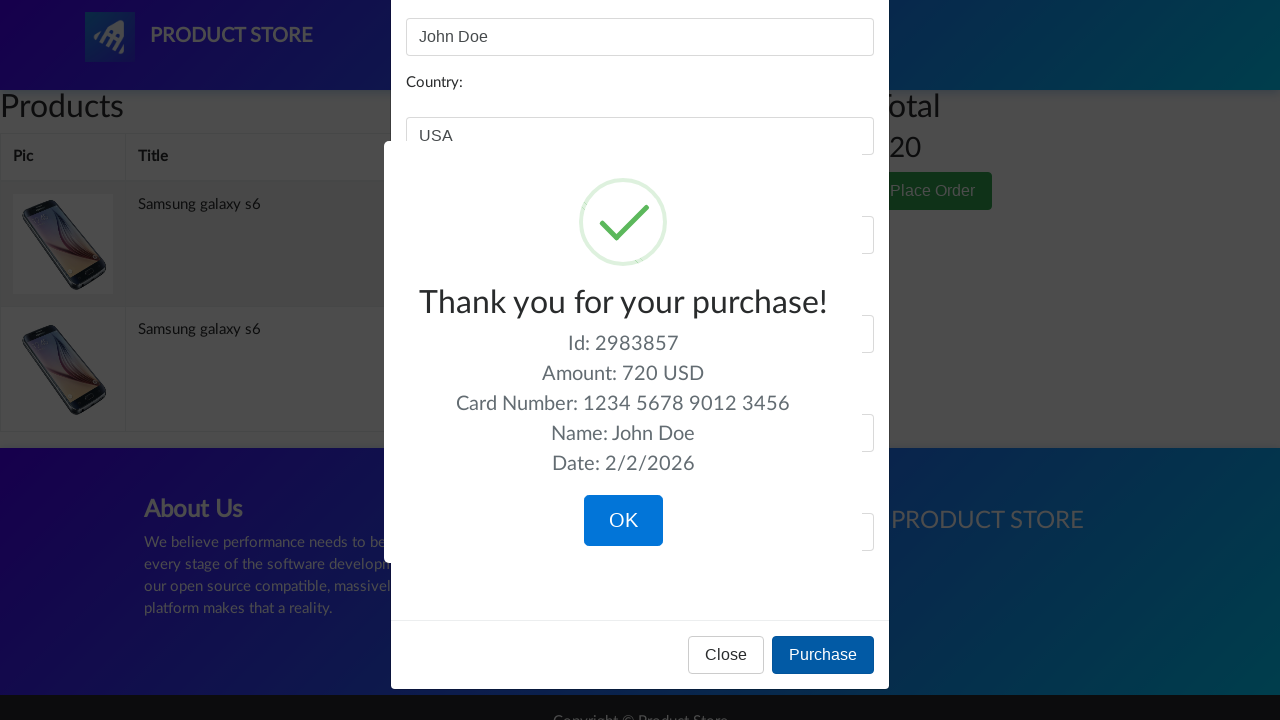

Retrieved confirmation message text from modal
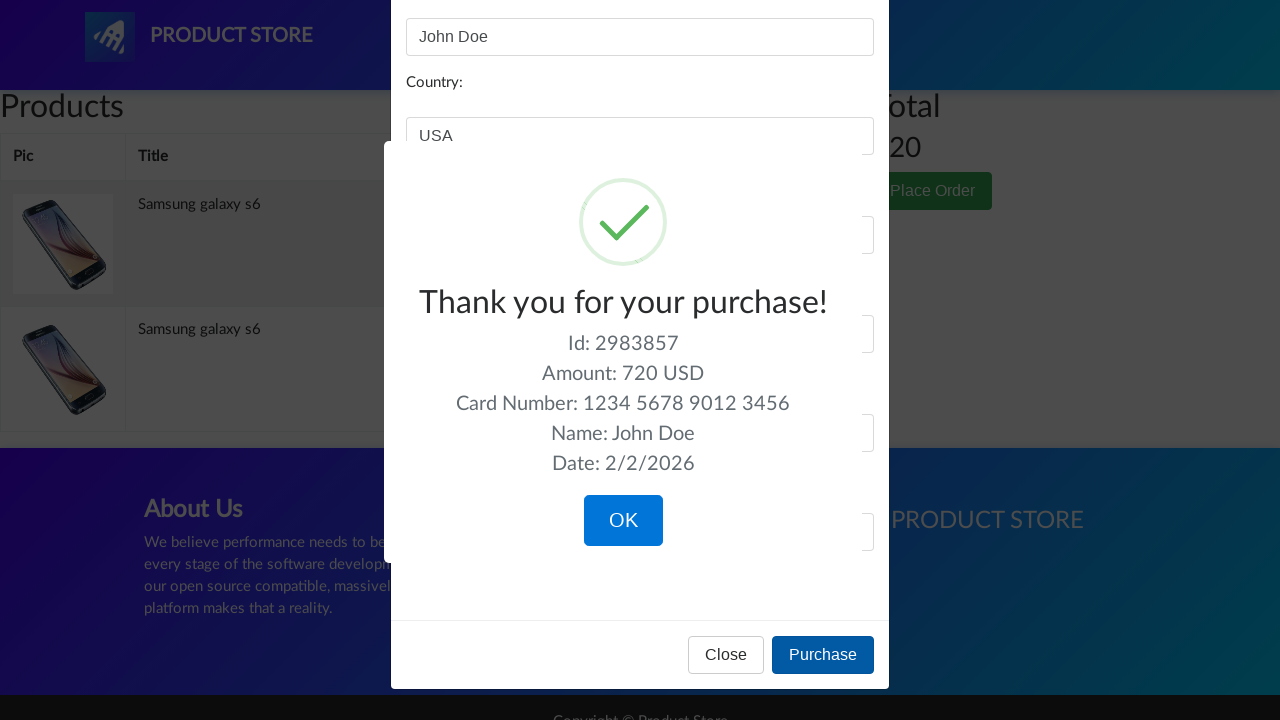

Verified confirmation message contains 'Thank you for your purchase!'
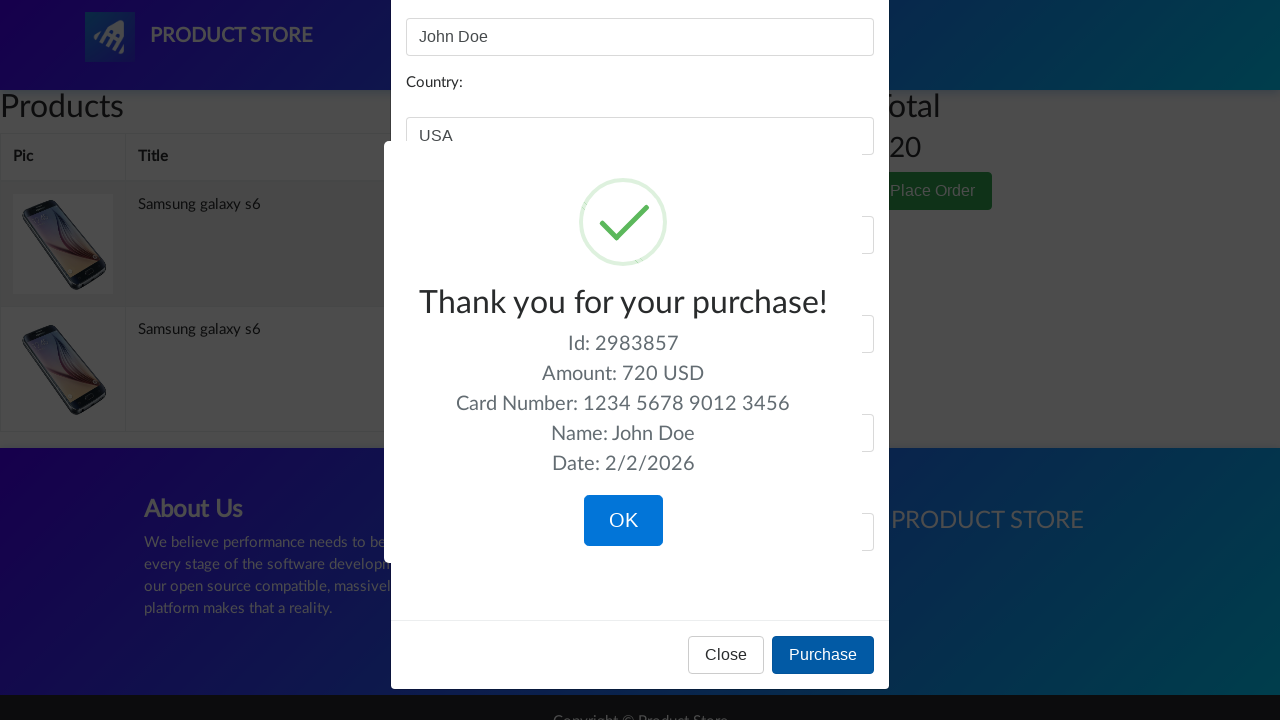

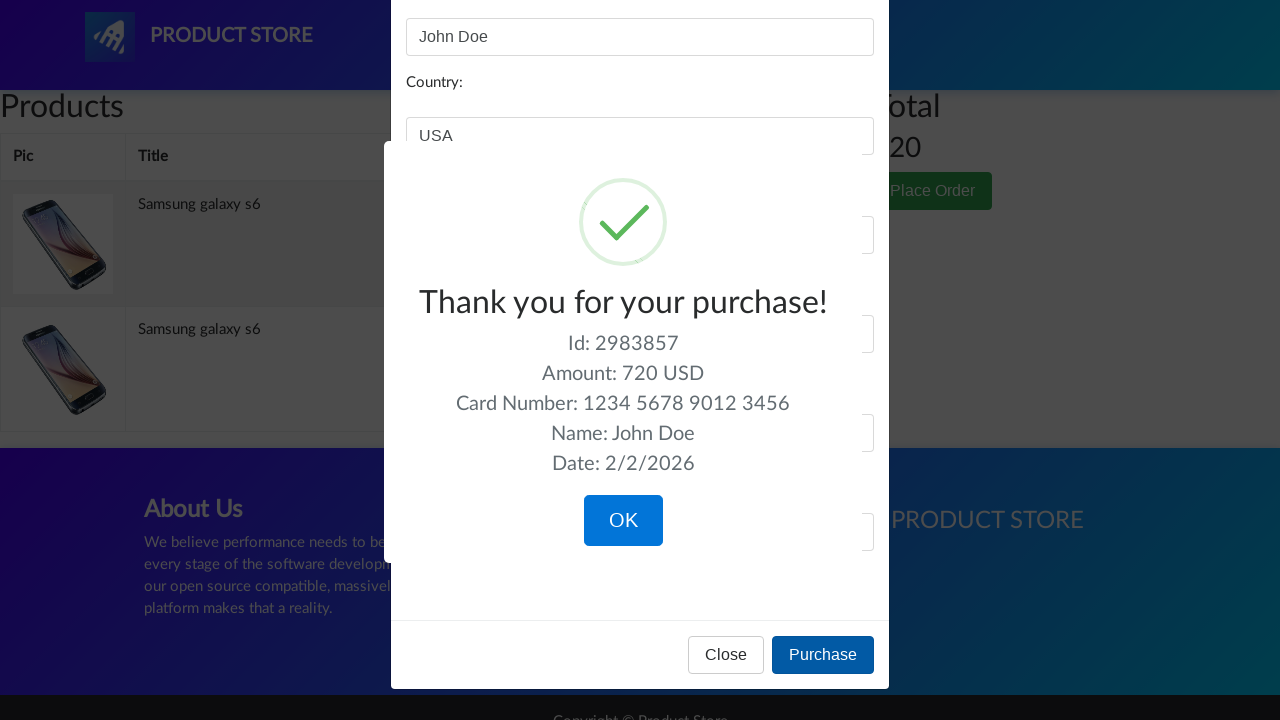